Tests entering a Git username in the search field and submitting by pressing Enter

Starting URL: https://letcode.in/elements

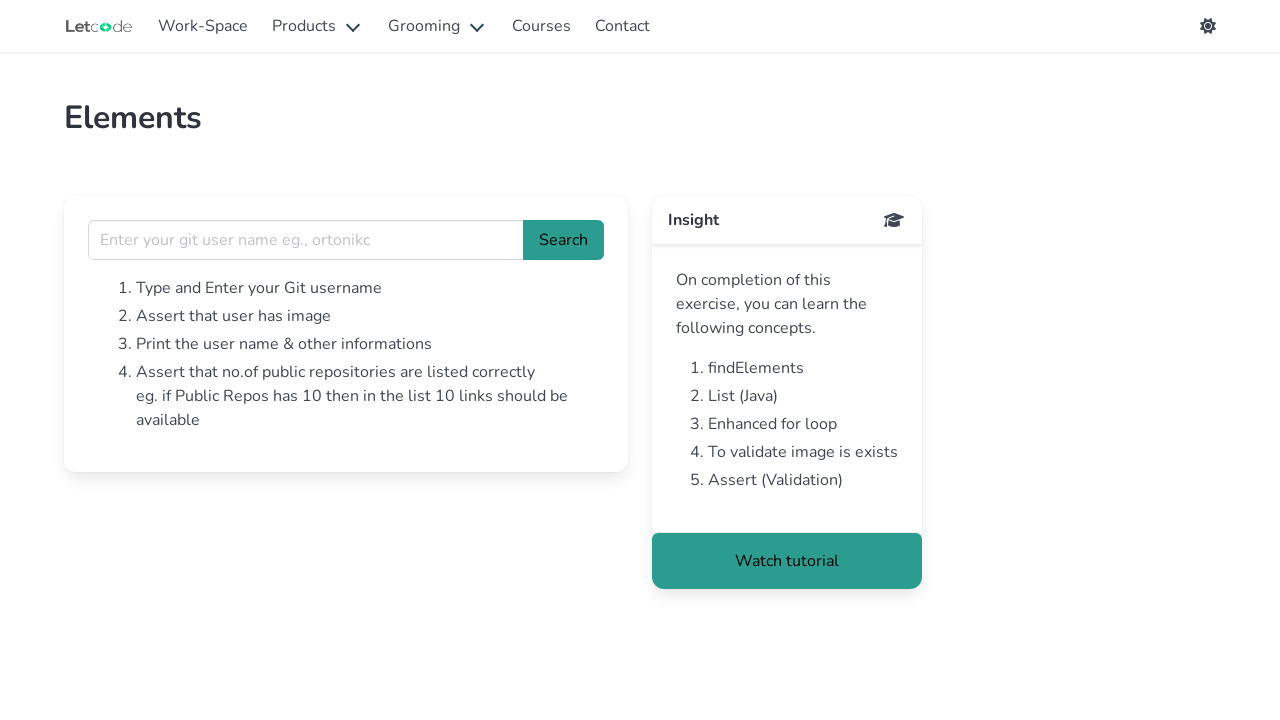

Filled Git username field with 'ortonikc' on input[name='username']
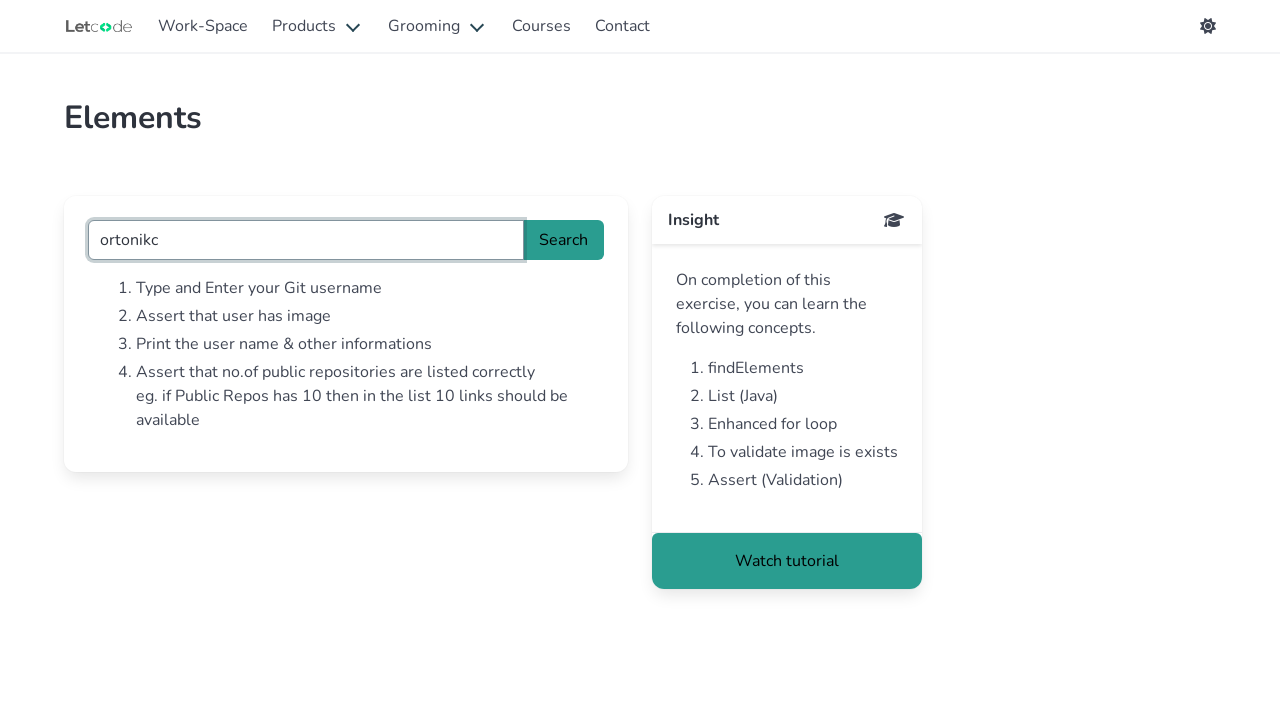

Pressed Enter to submit Git username on input[name='username']
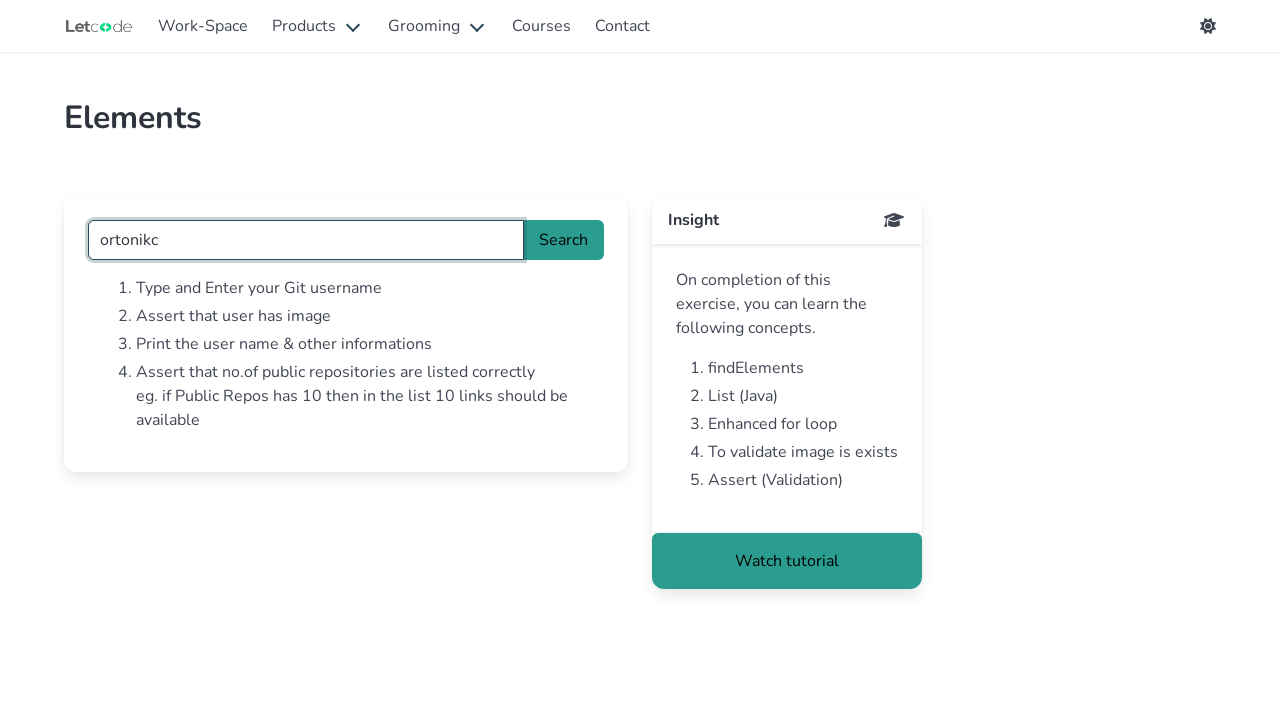

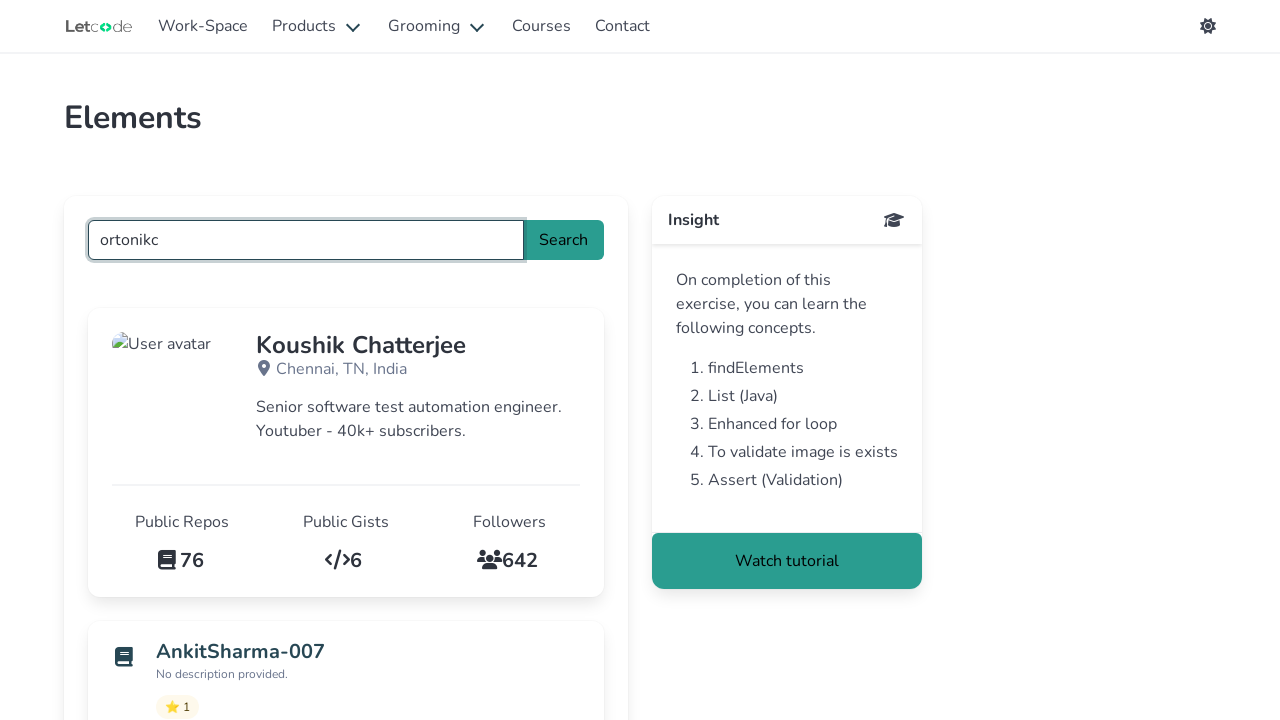